Navigates to the Calley Pro features page and waits for the page to load completely

Starting URL: https://www.getcalley.com/calley-pro-features/

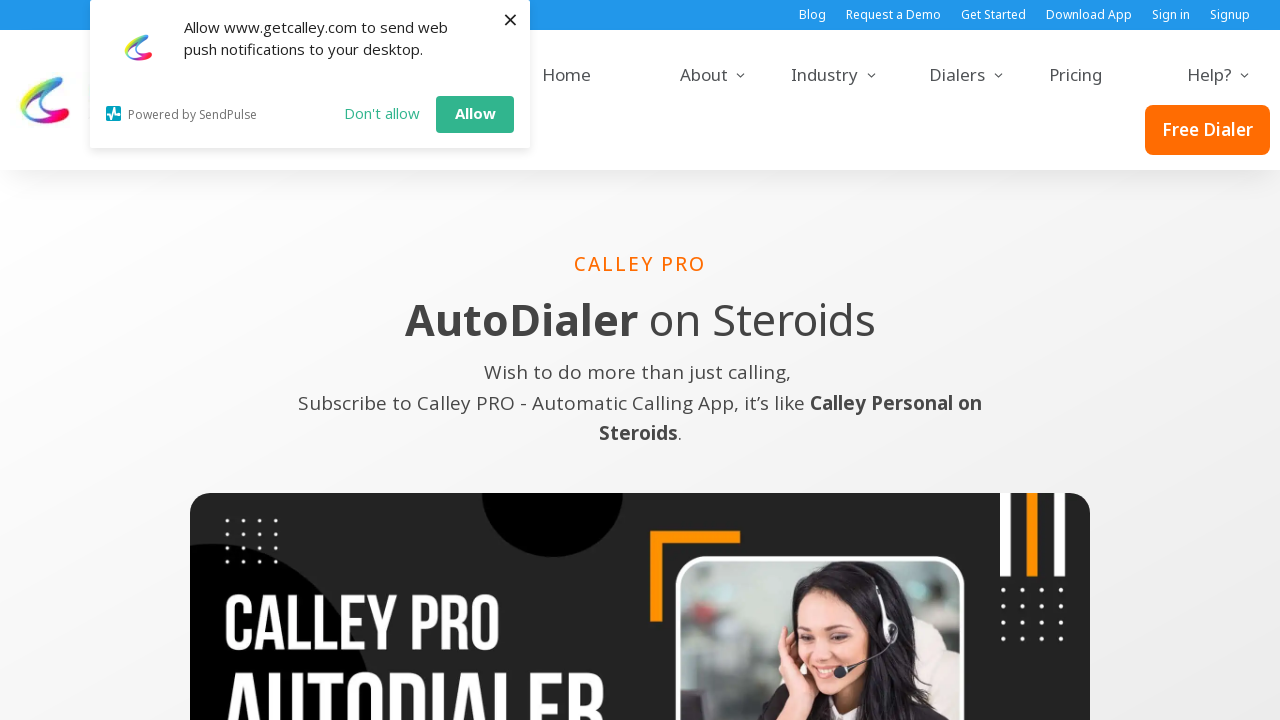

Navigated to Calley Pro features page
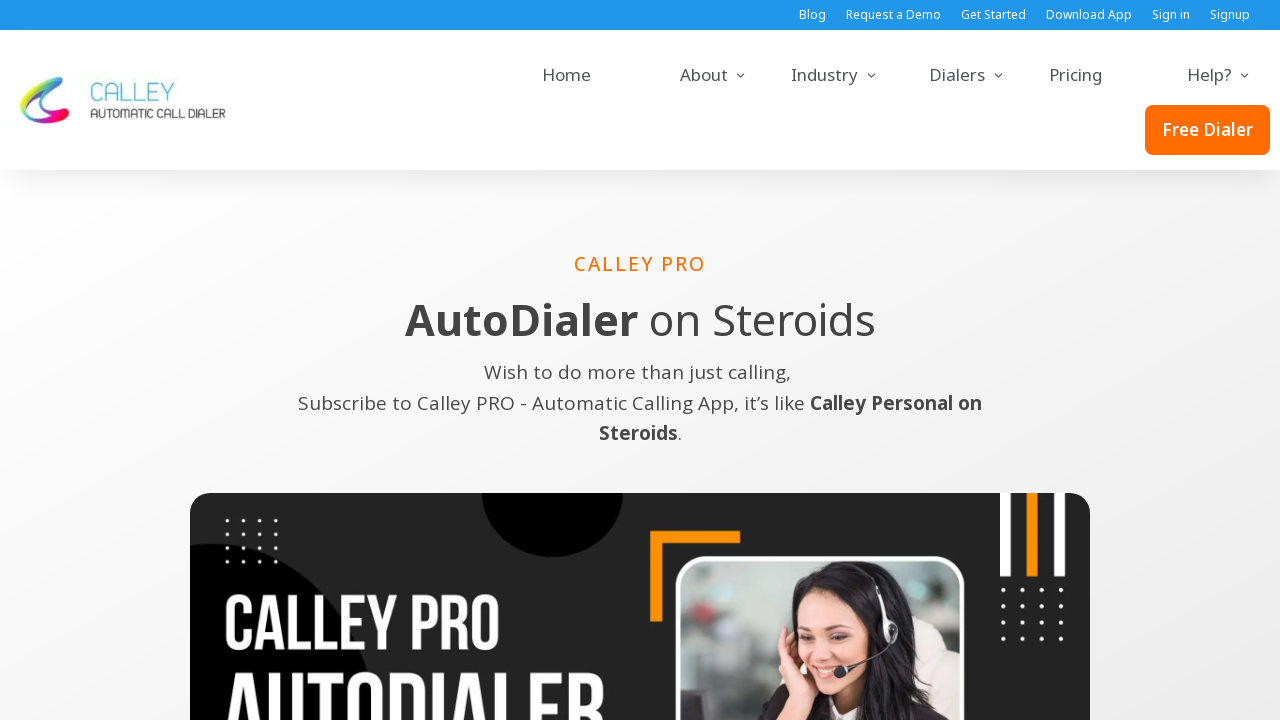

Page reached networkidle state
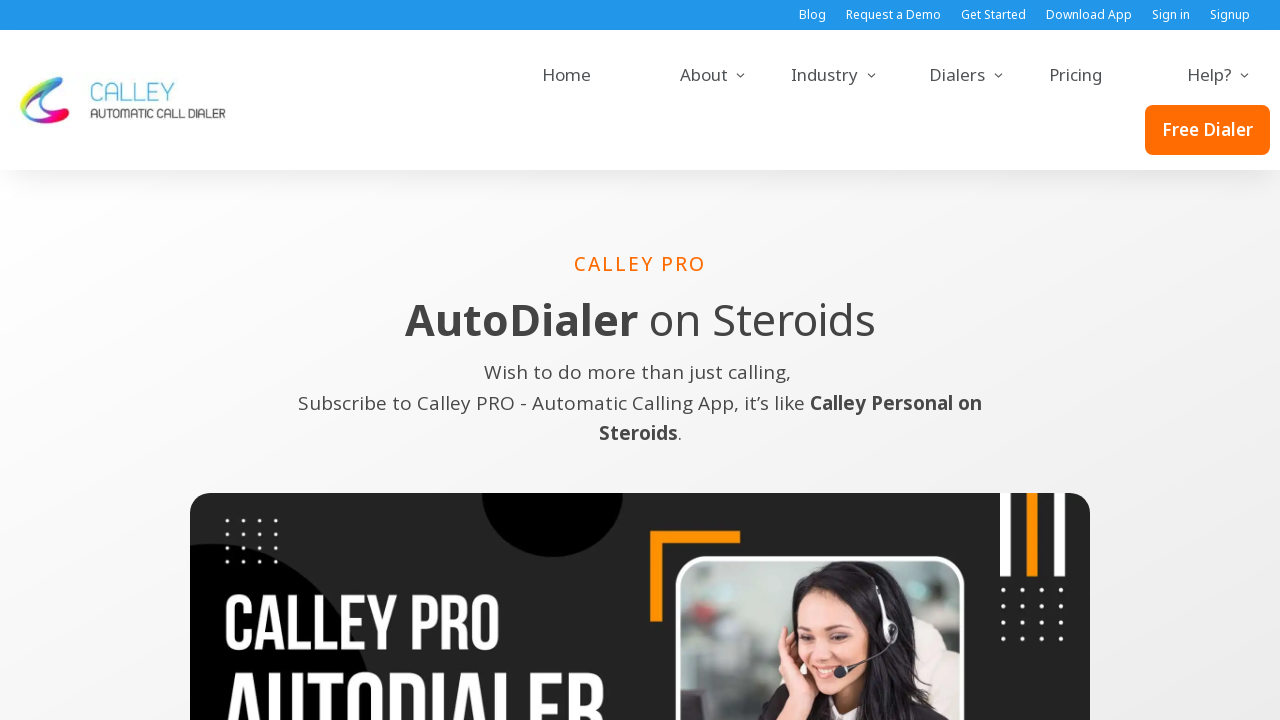

Body element is present and page content loaded completely
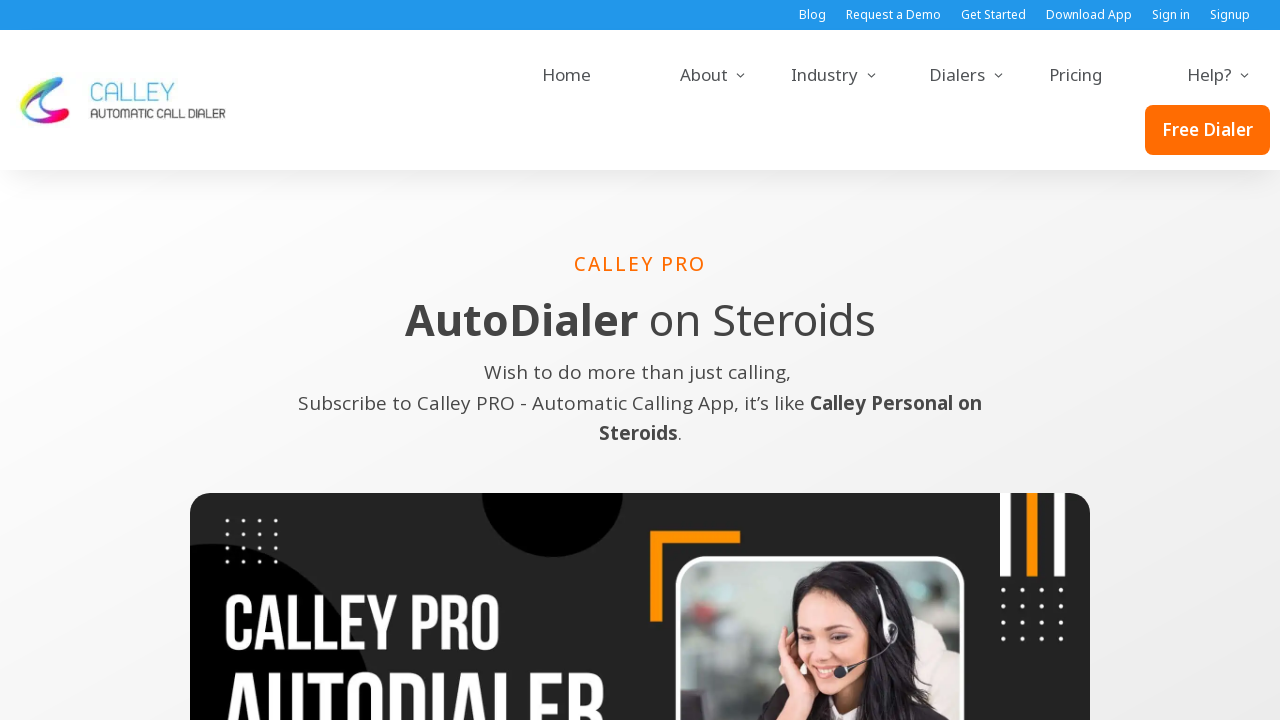

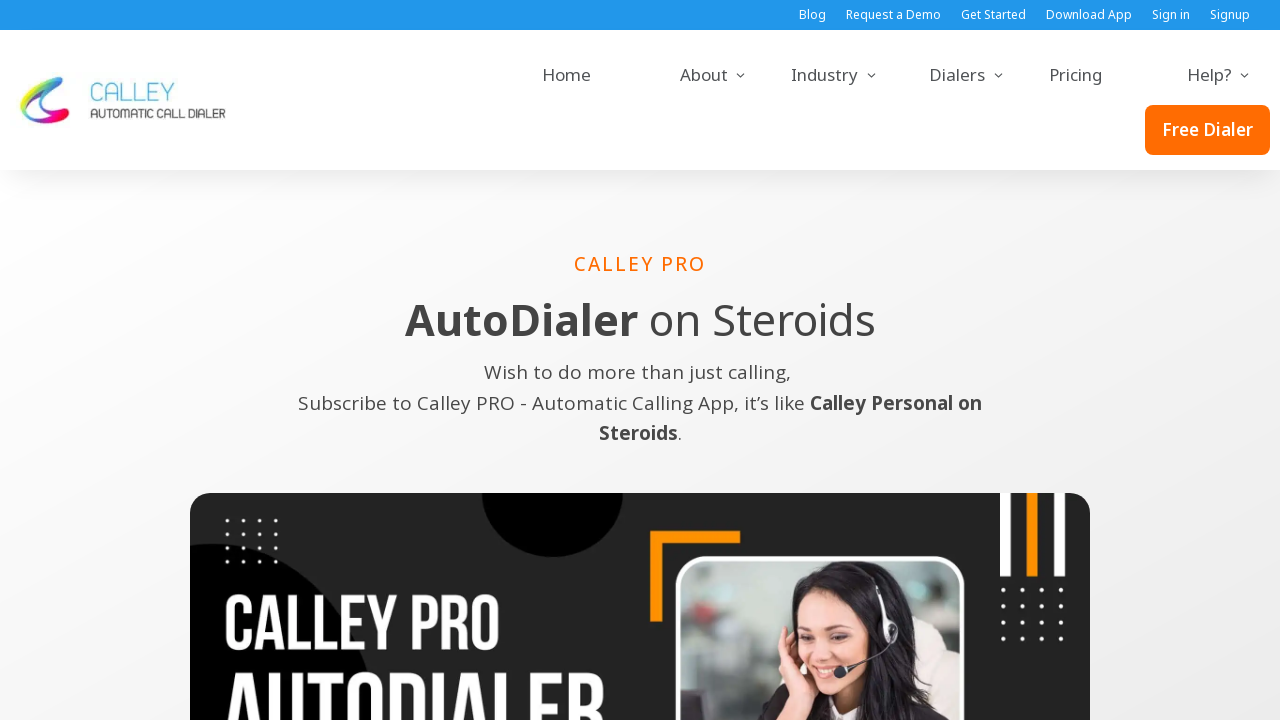